Navigates to a stock company page, clicks to view price history, changes the table display length to 50 entries, and navigates through multiple pages of the price history table

Starting URL: https://www.sharesansar.com/company/ahpc

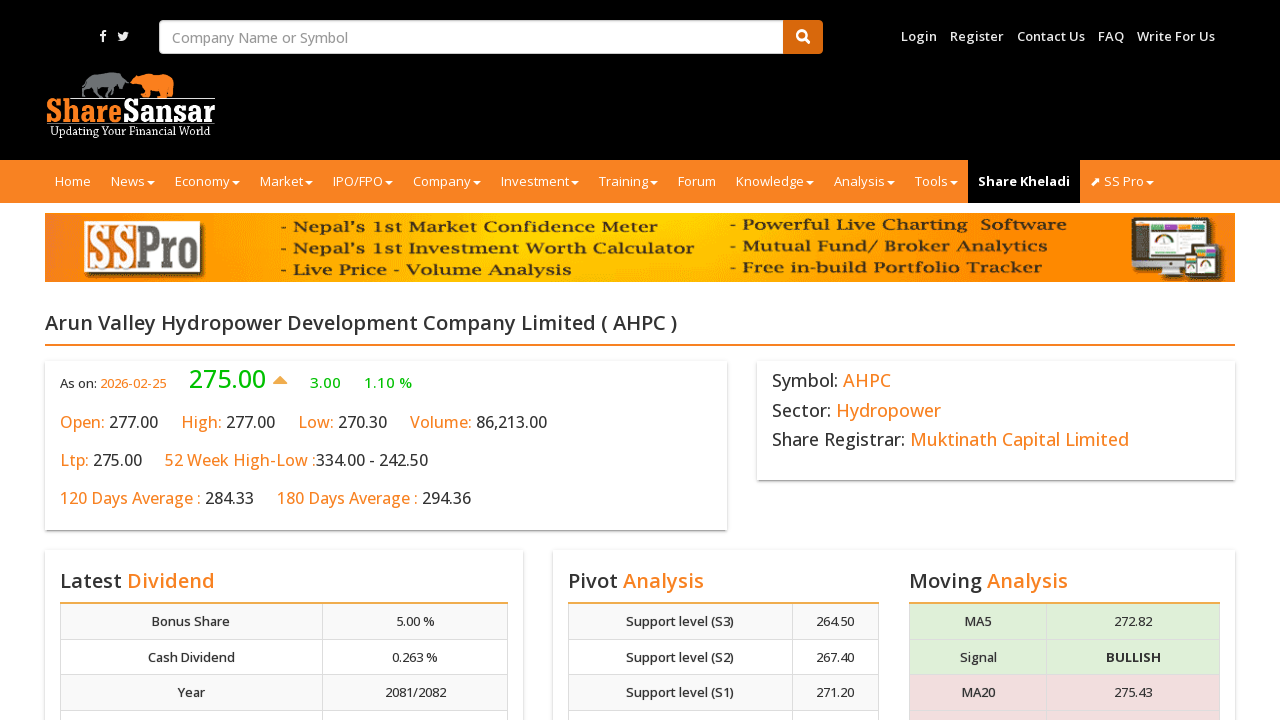

Price history button is visible
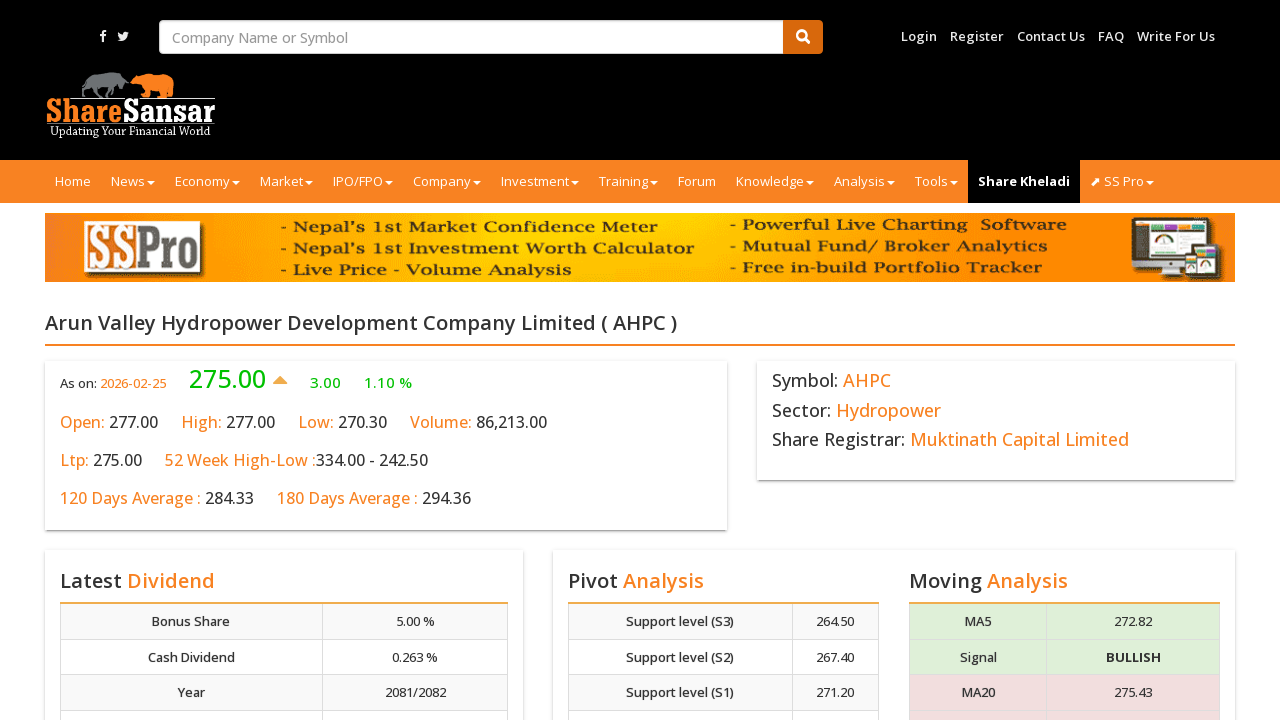

Clicked price history button at (132, 701) on #btn_cpricehistory
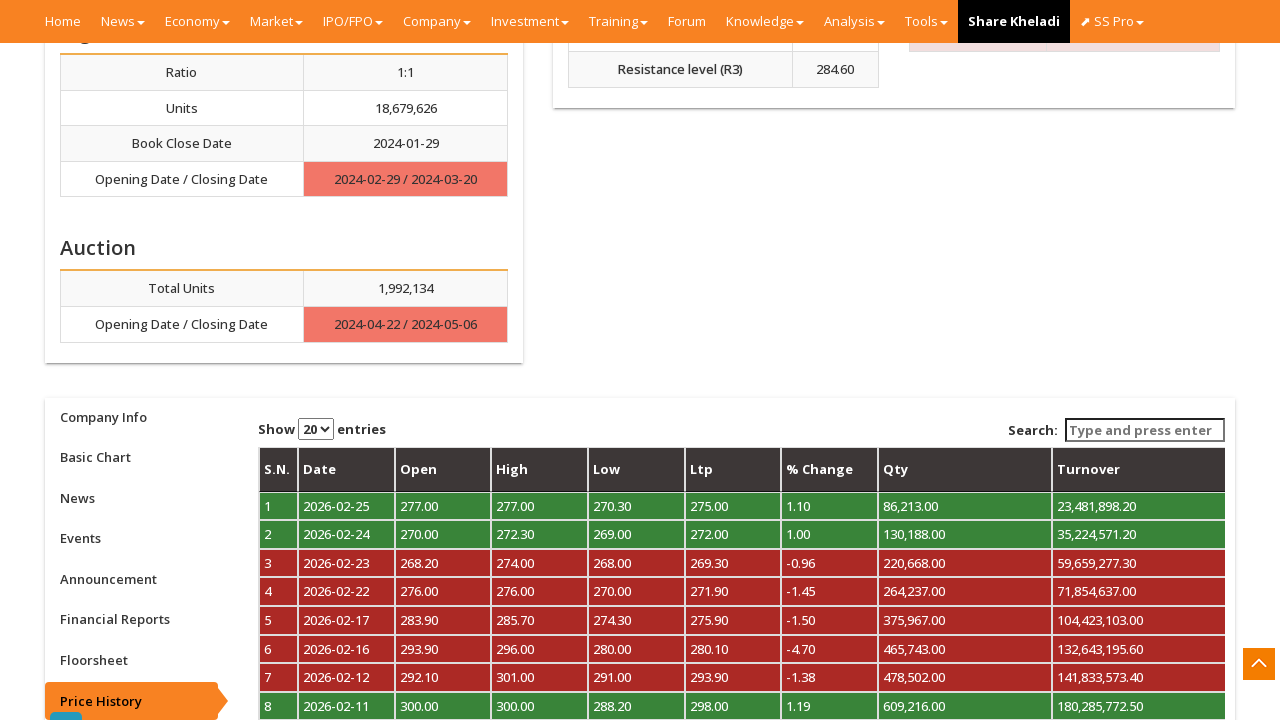

Price history table loaded
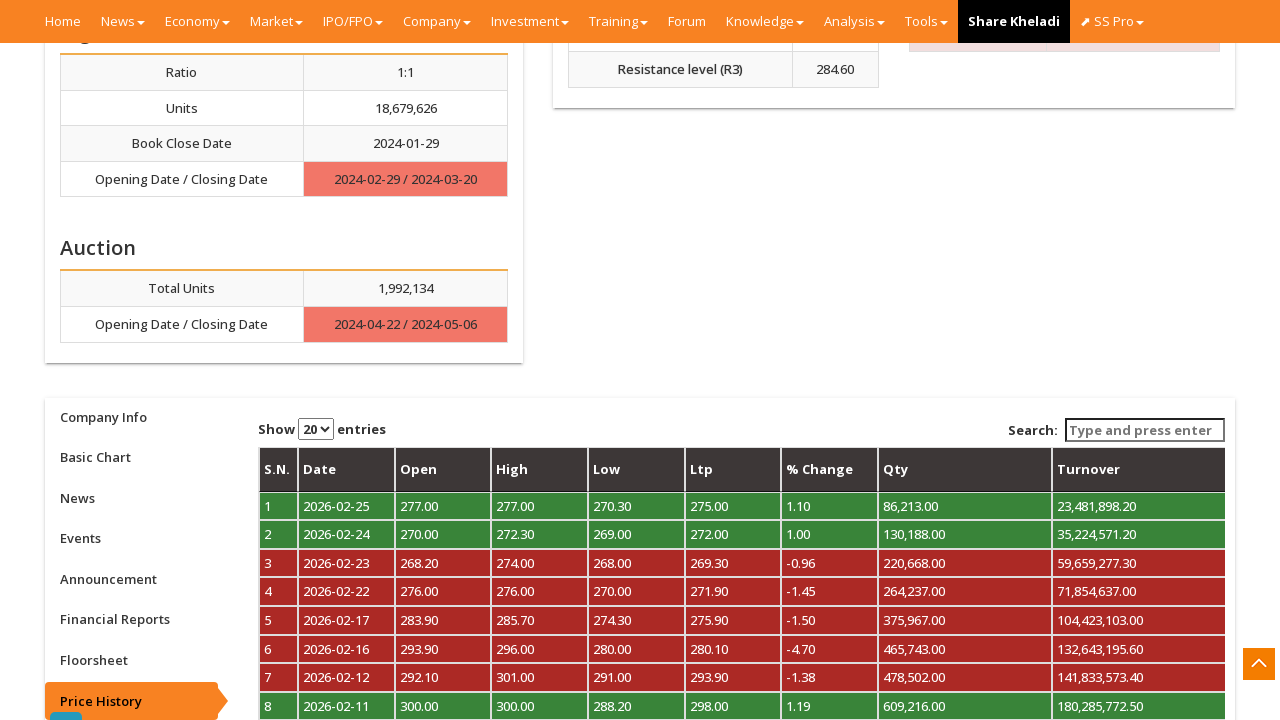

Changed table display length to 50 entries on #myTableCPriceHistory_length > label:nth-child(1) > select:nth-child(1)
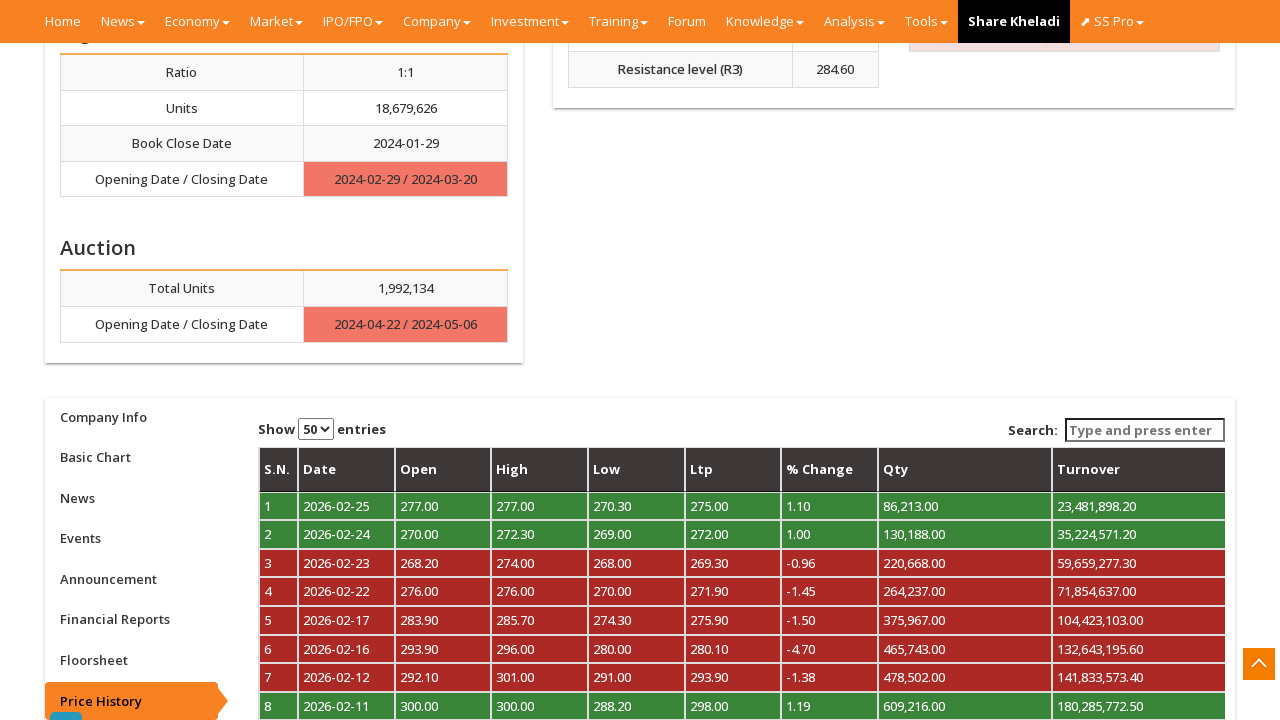

Table reloaded with 50 entries per page
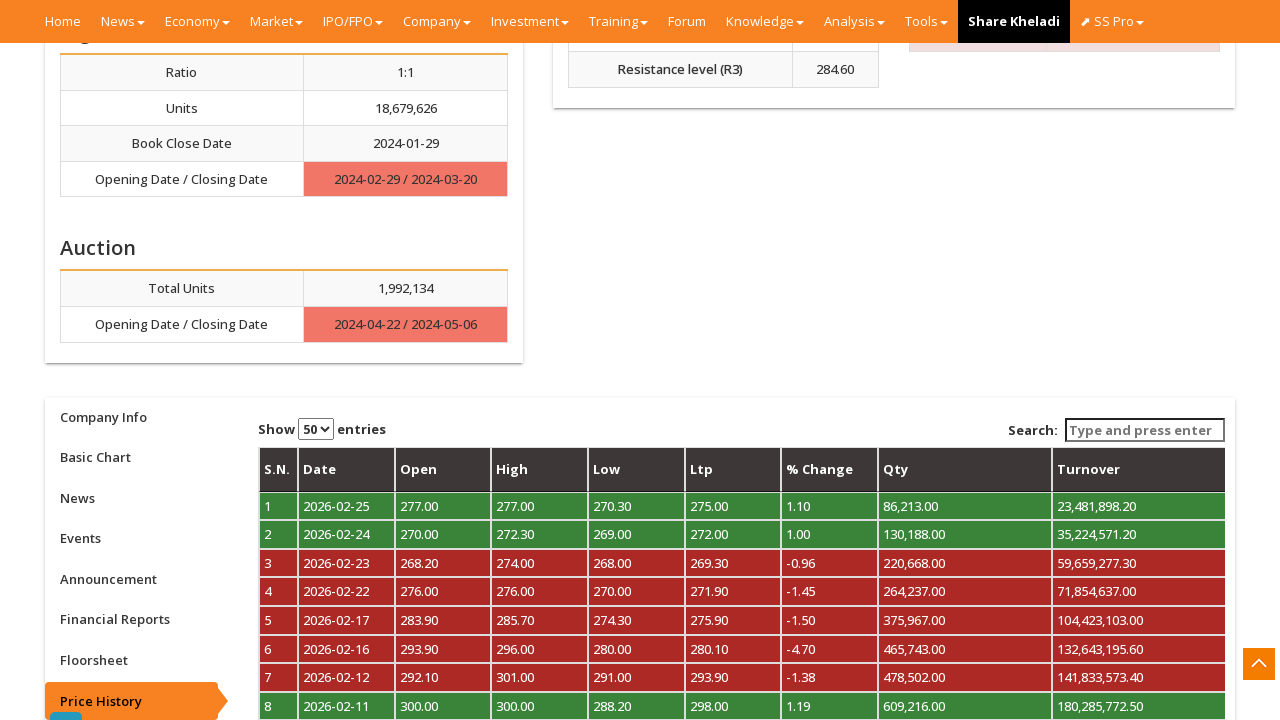

Clicked pagination link for page 2 at (955, 361) on xpath=/html/body/div[2]/div/section[2]/div[3]/div/div/div/div[2]/div/div[1]/div[
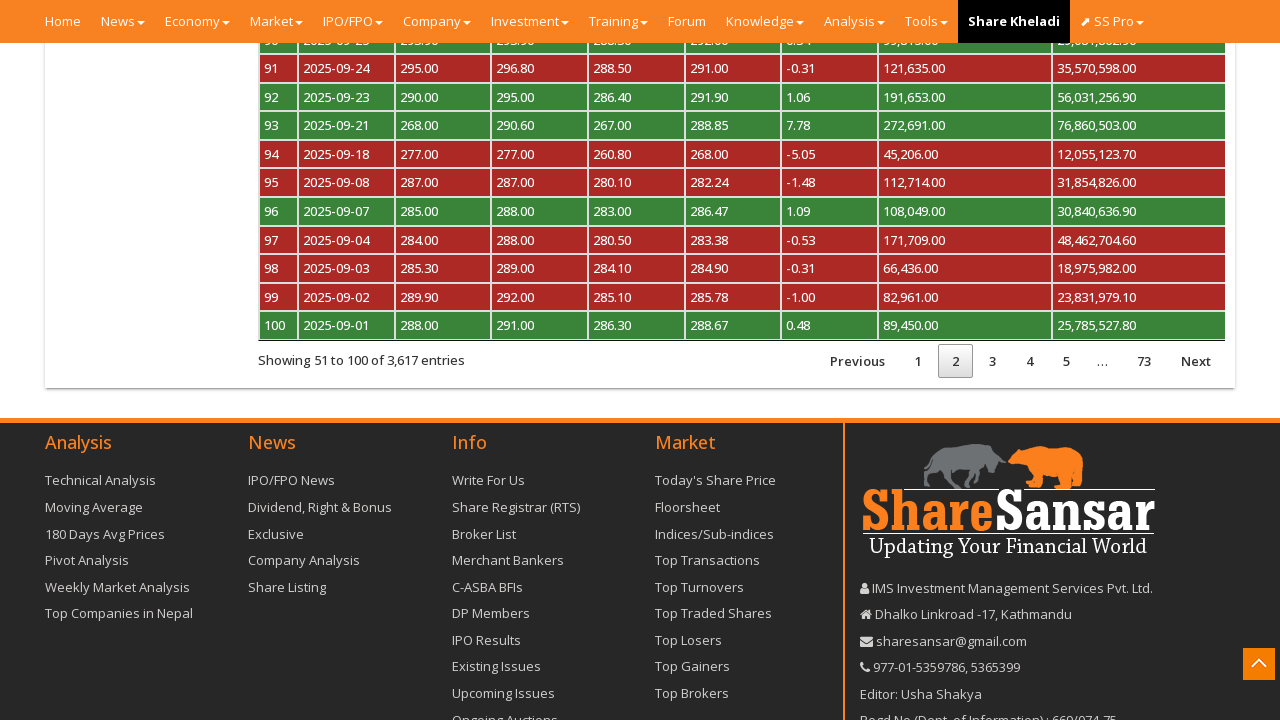

Page 2 table data loaded
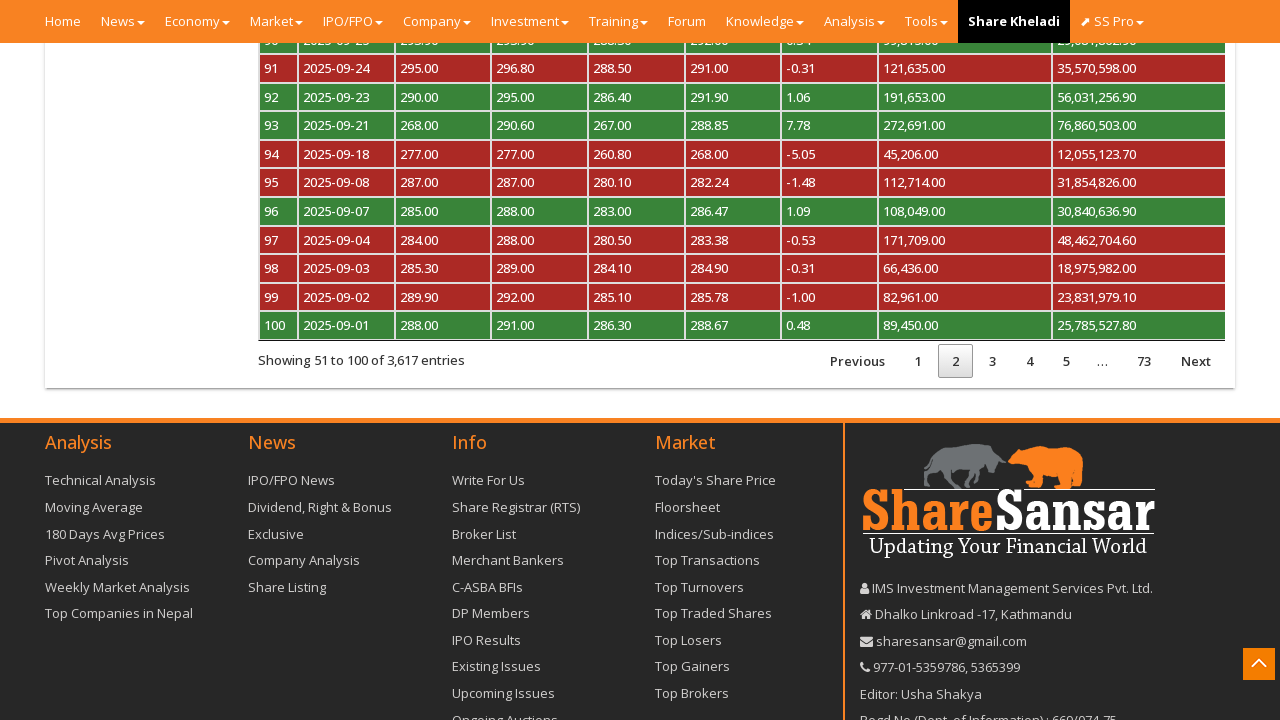

Waited for page 2 to fully load
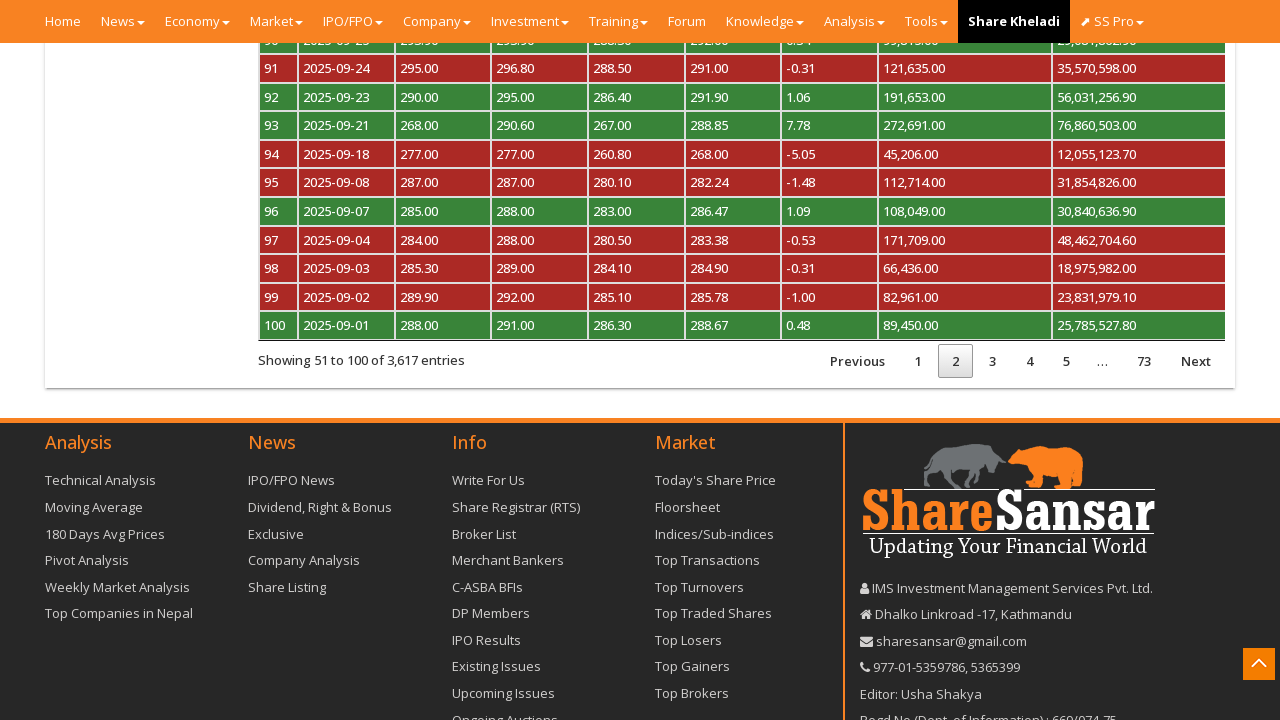

Clicked pagination link for page 3 at (992, 361) on xpath=/html/body/div[2]/div/section[2]/div[3]/div/div/div/div[2]/div/div[1]/div[
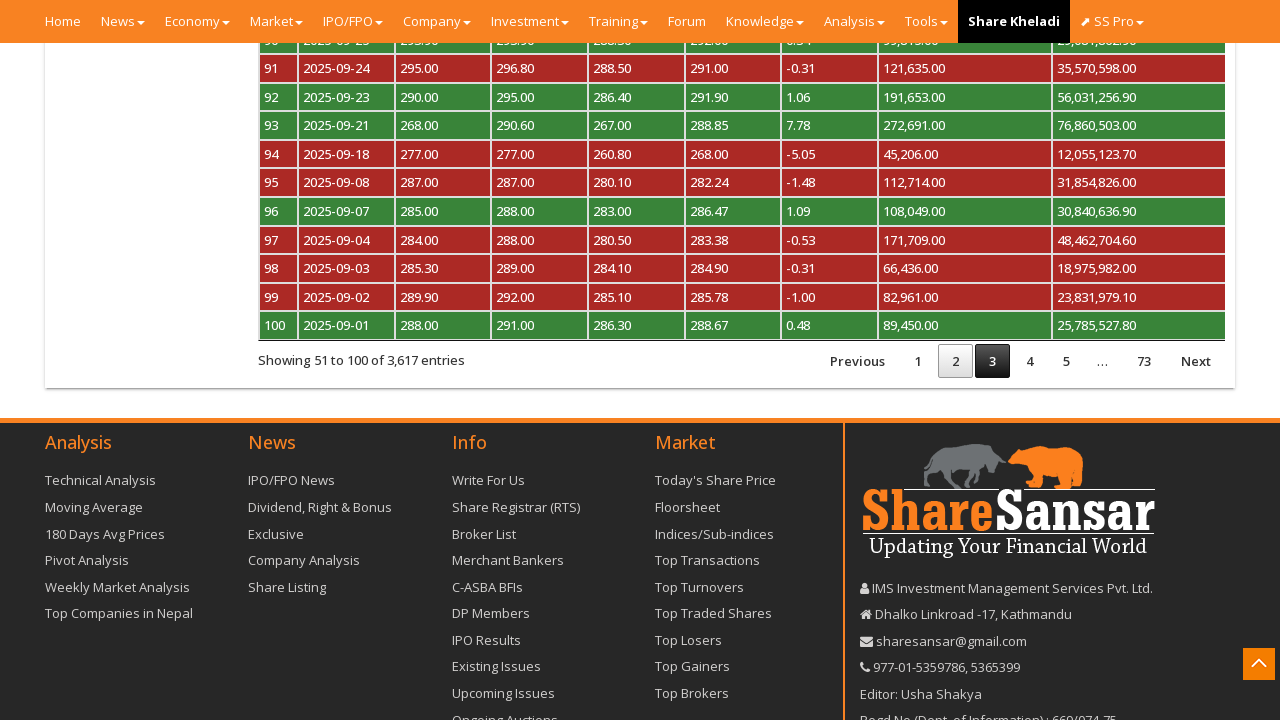

Page 3 table data loaded
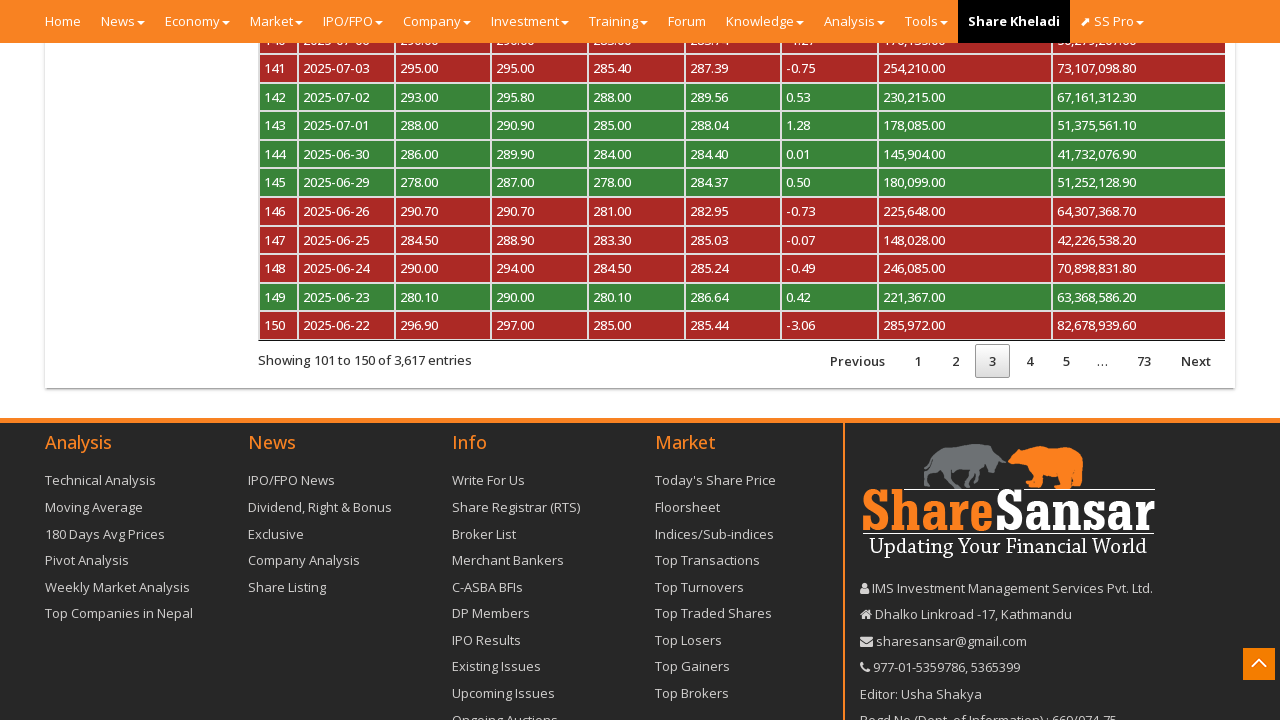

Waited for page 3 to fully load
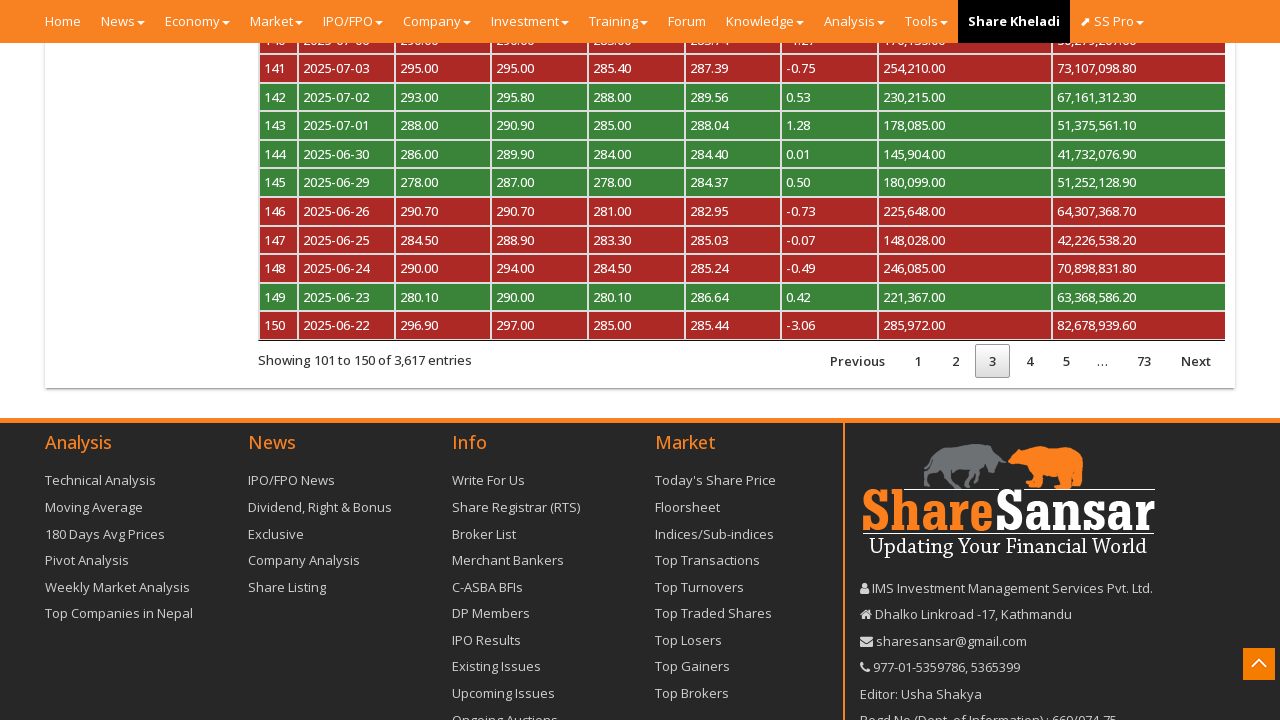

Clicked pagination link for page 4 at (1029, 361) on xpath=/html/body/div[2]/div/section[2]/div[3]/div/div/div/div[2]/div/div[1]/div[
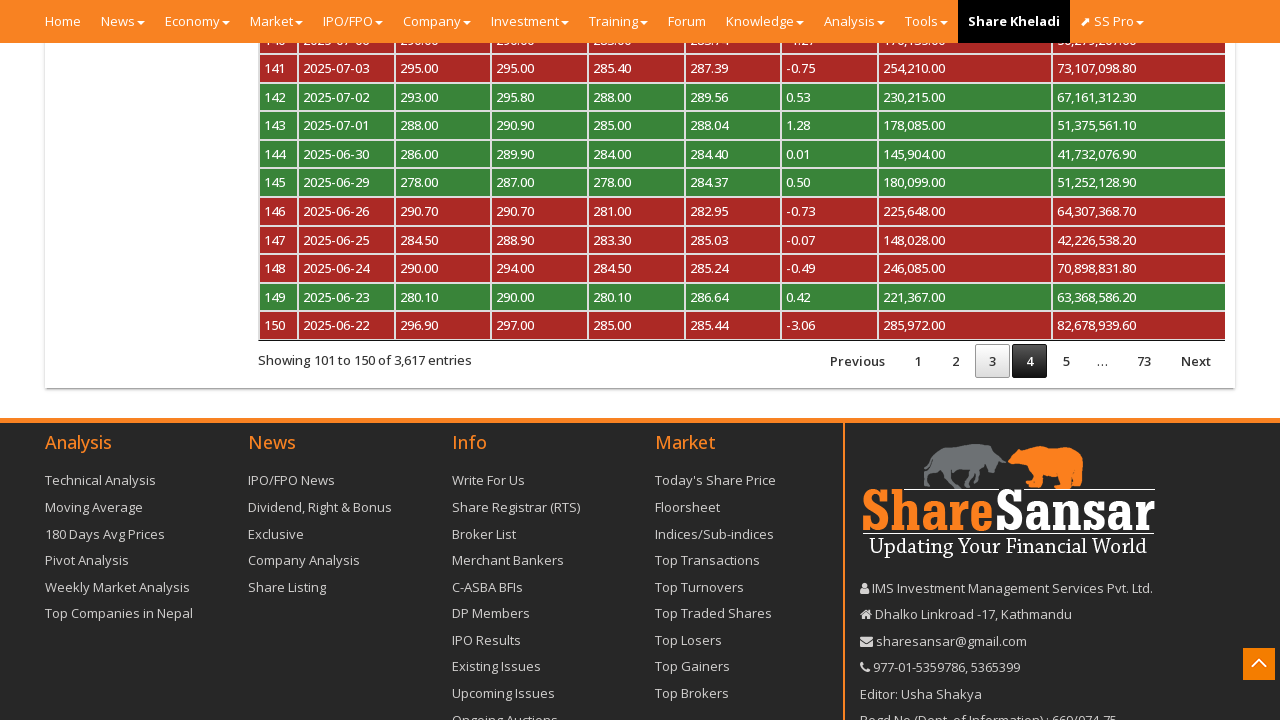

Page 4 table data loaded
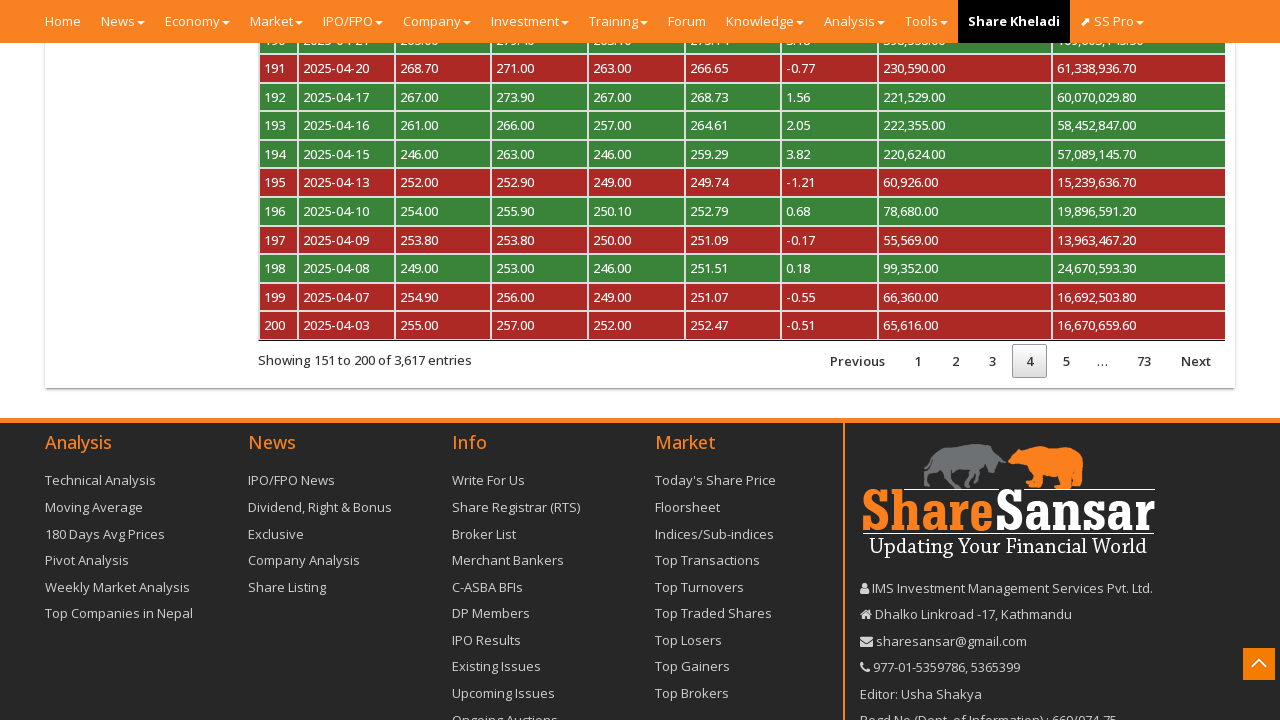

Waited for page 4 to fully load
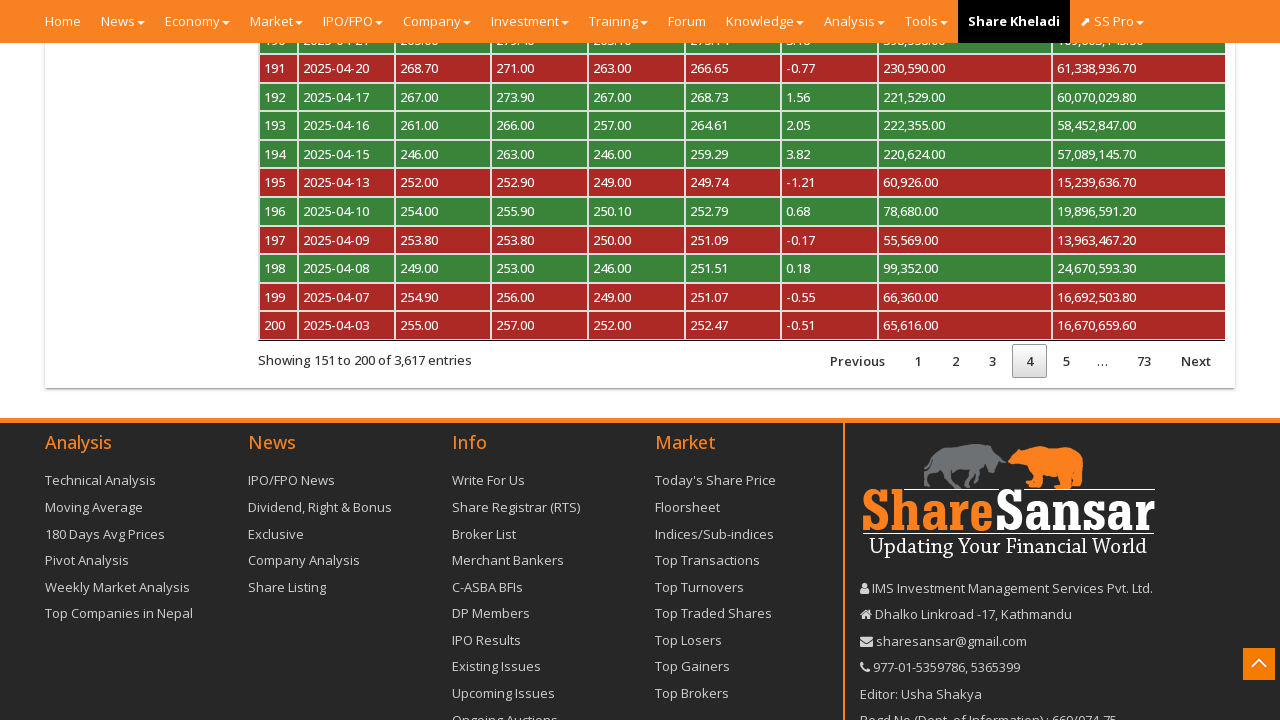

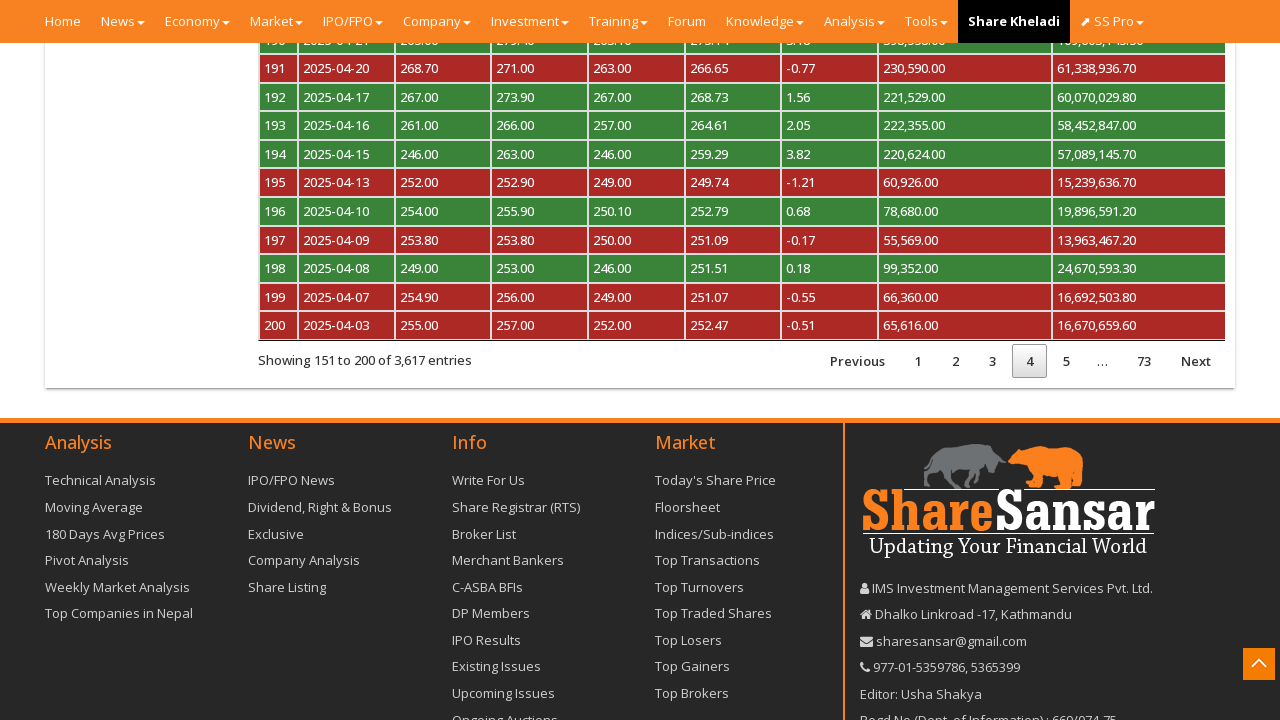